Tests injecting jQuery and jQuery Growl library into a page via JavaScript execution, then displays notification messages in the browser using the Growl plugin.

Starting URL: https://the-internet.herokuapp.com

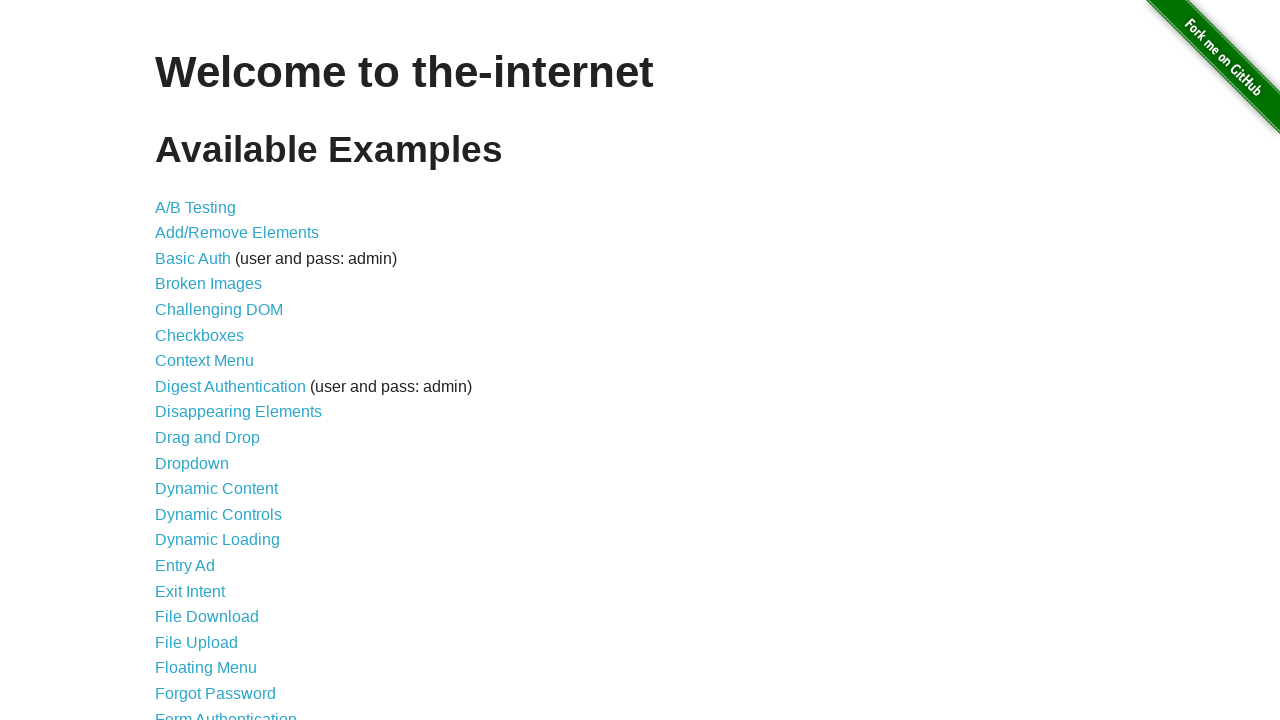

Injected jQuery library into the page
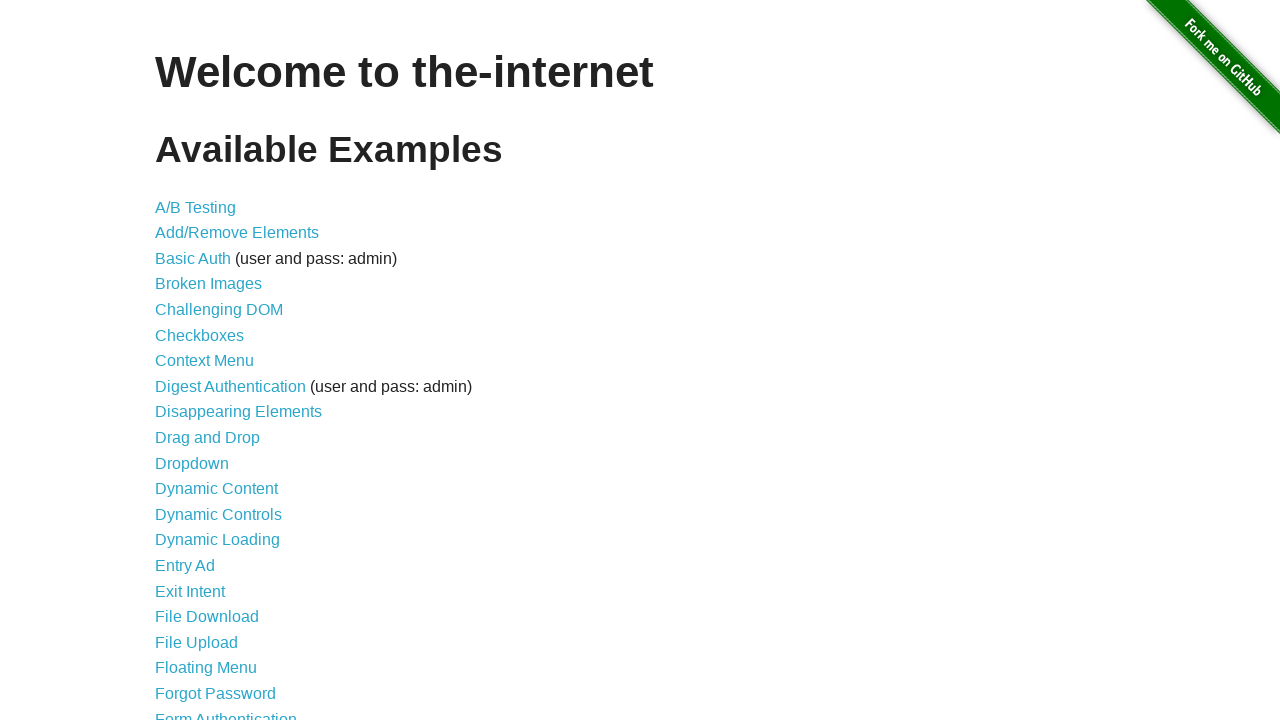

jQuery library loaded successfully
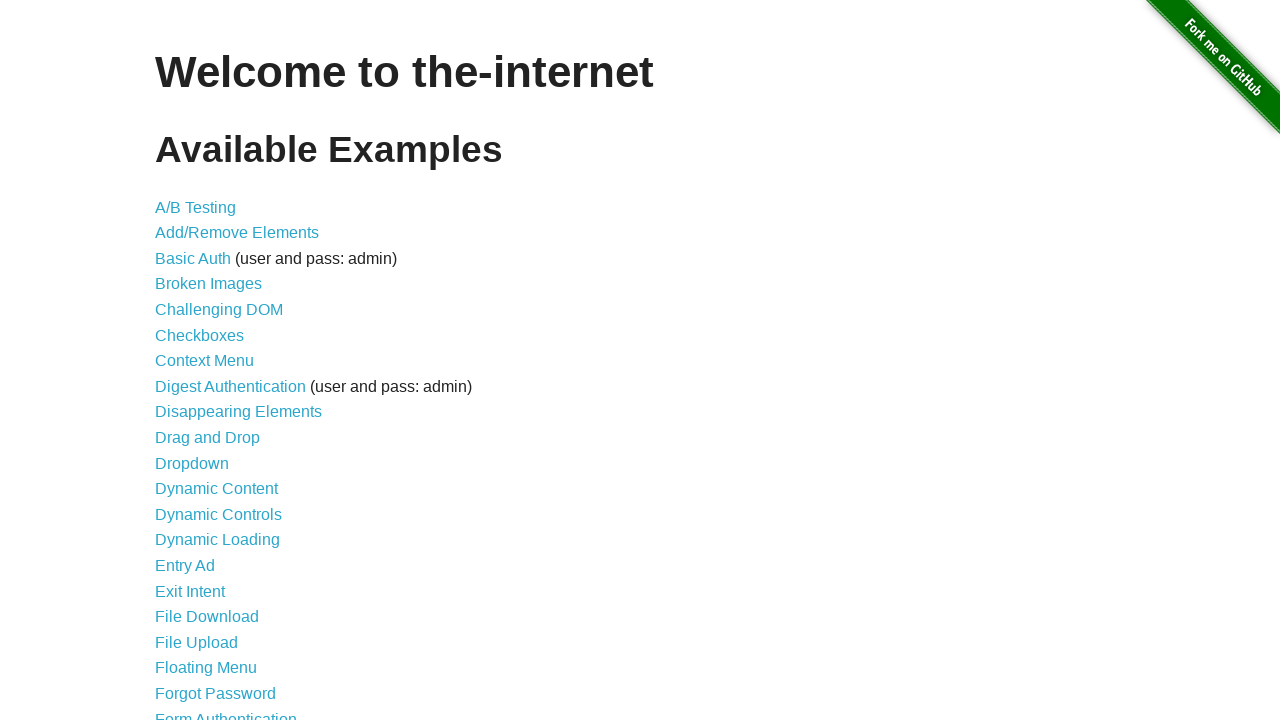

Injected jQuery Growl library into the page
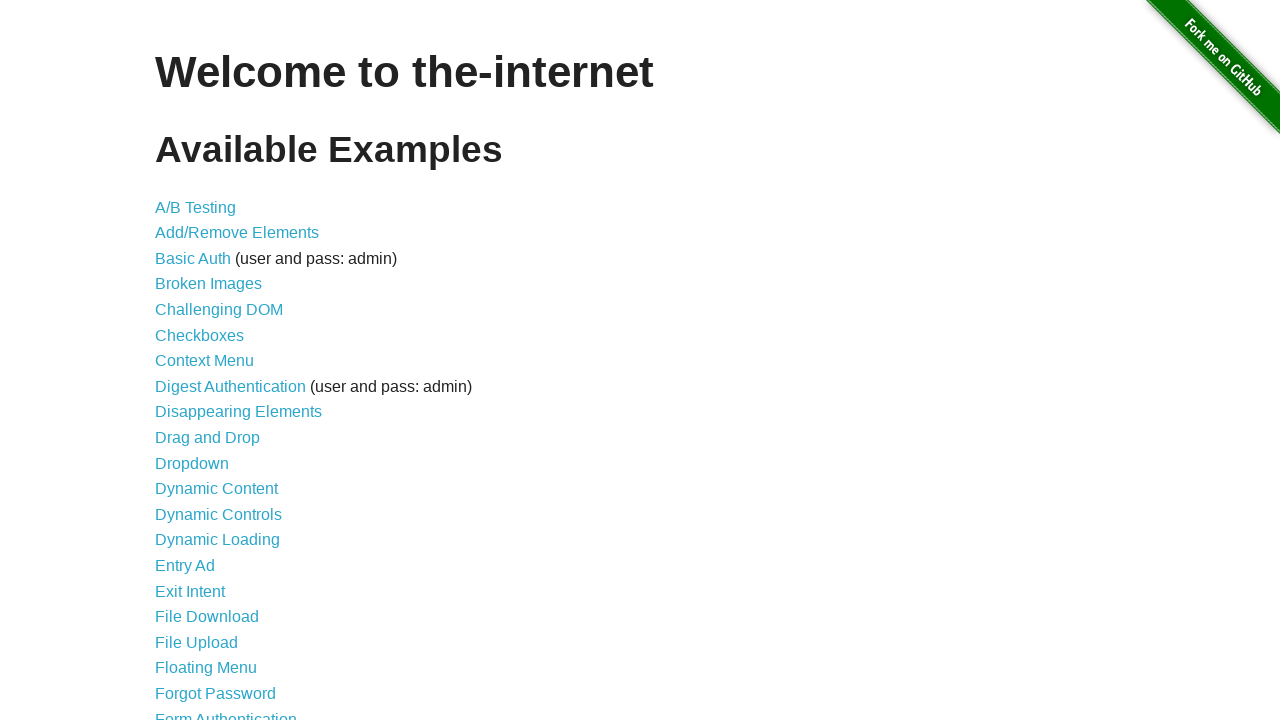

Injected jQuery Growl CSS styles into the page
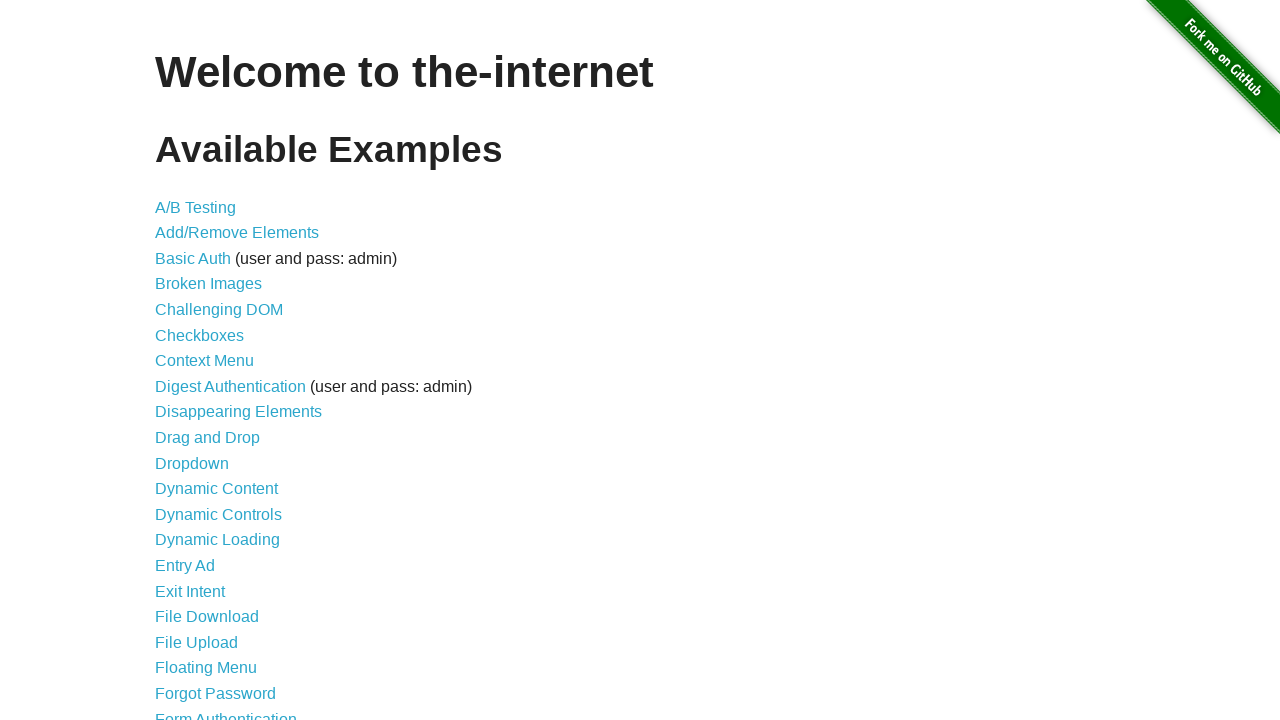

jQuery Growl plugin initialized and ready
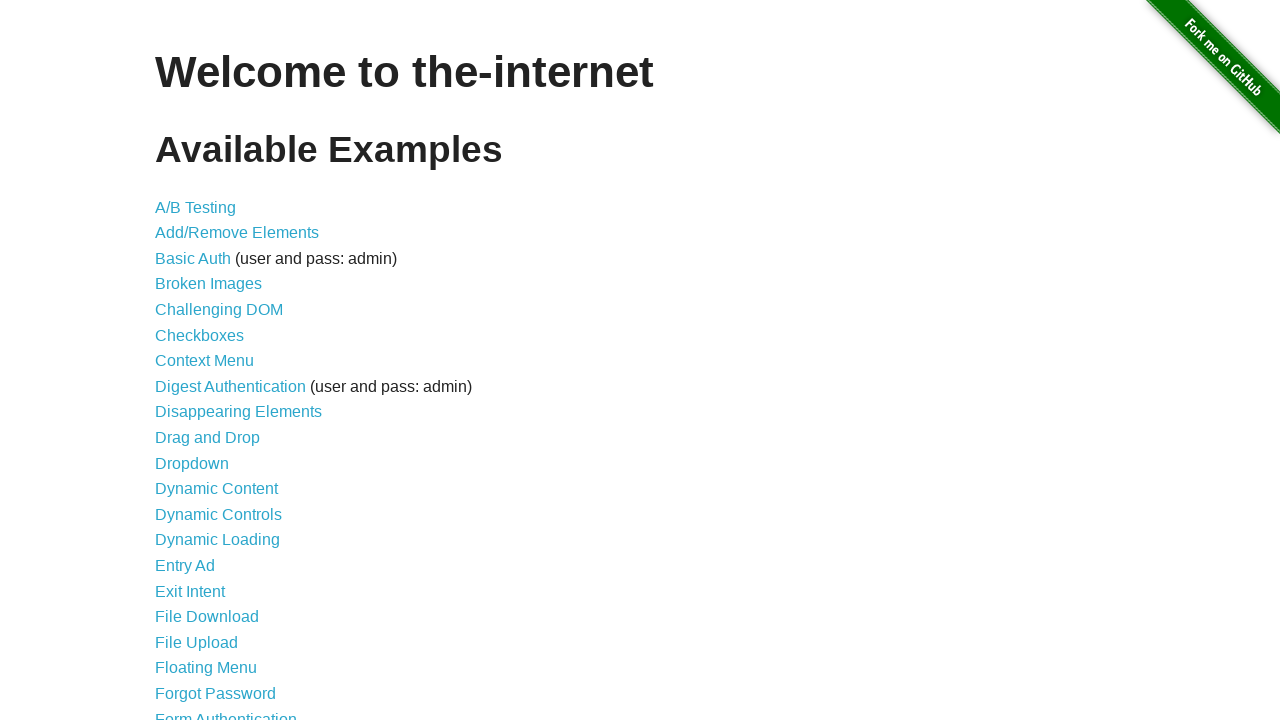

Displayed default Growl notification with title 'GET' and message '/'
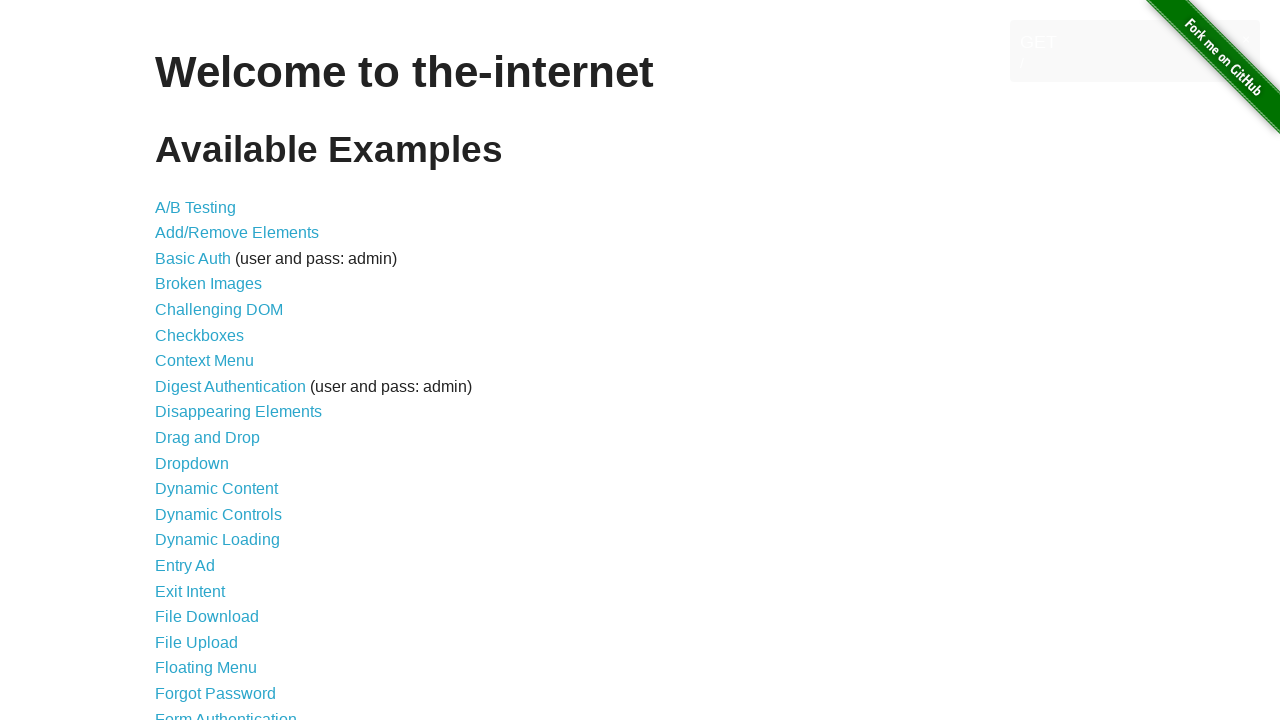

Displayed error Growl notification
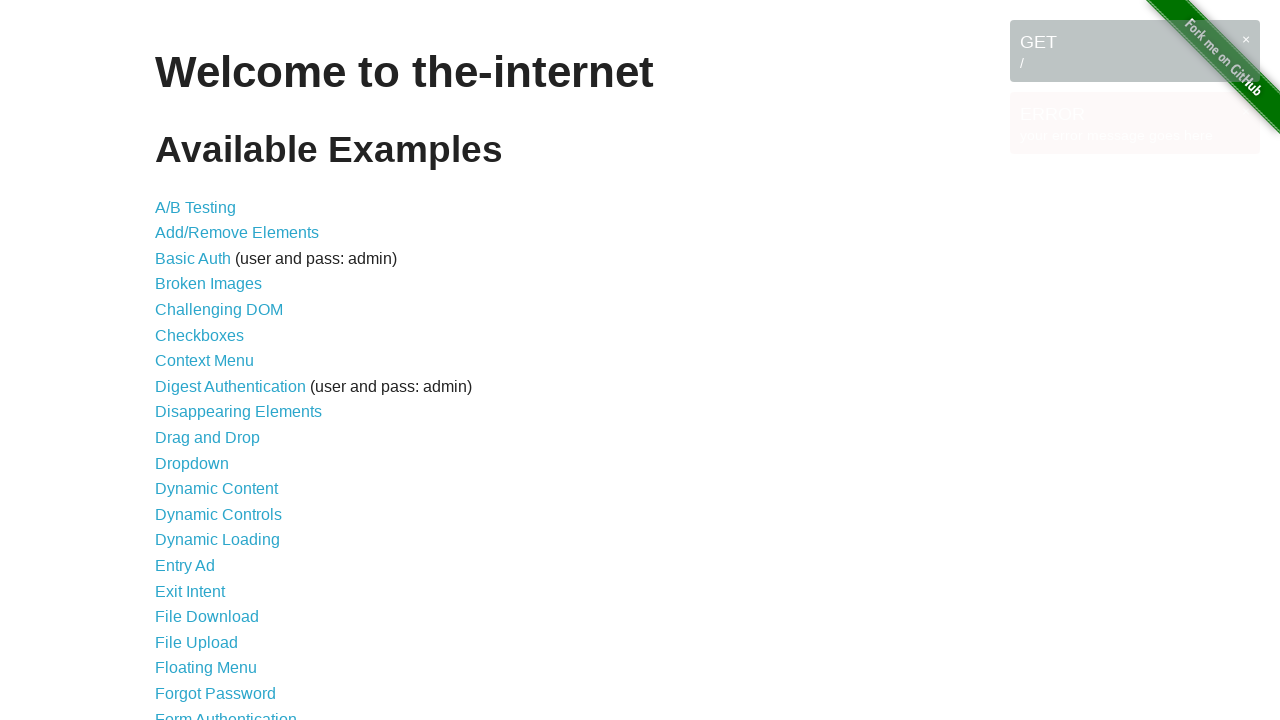

Displayed notice Growl notification
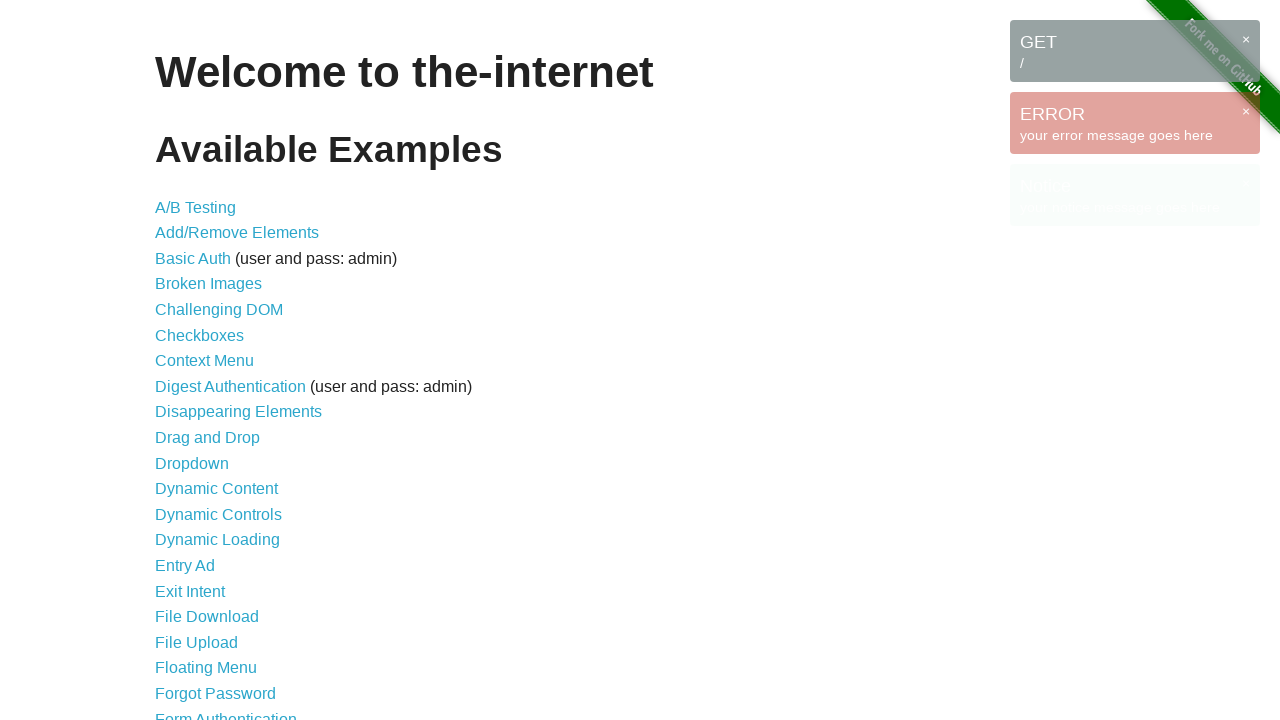

Displayed warning Growl notification
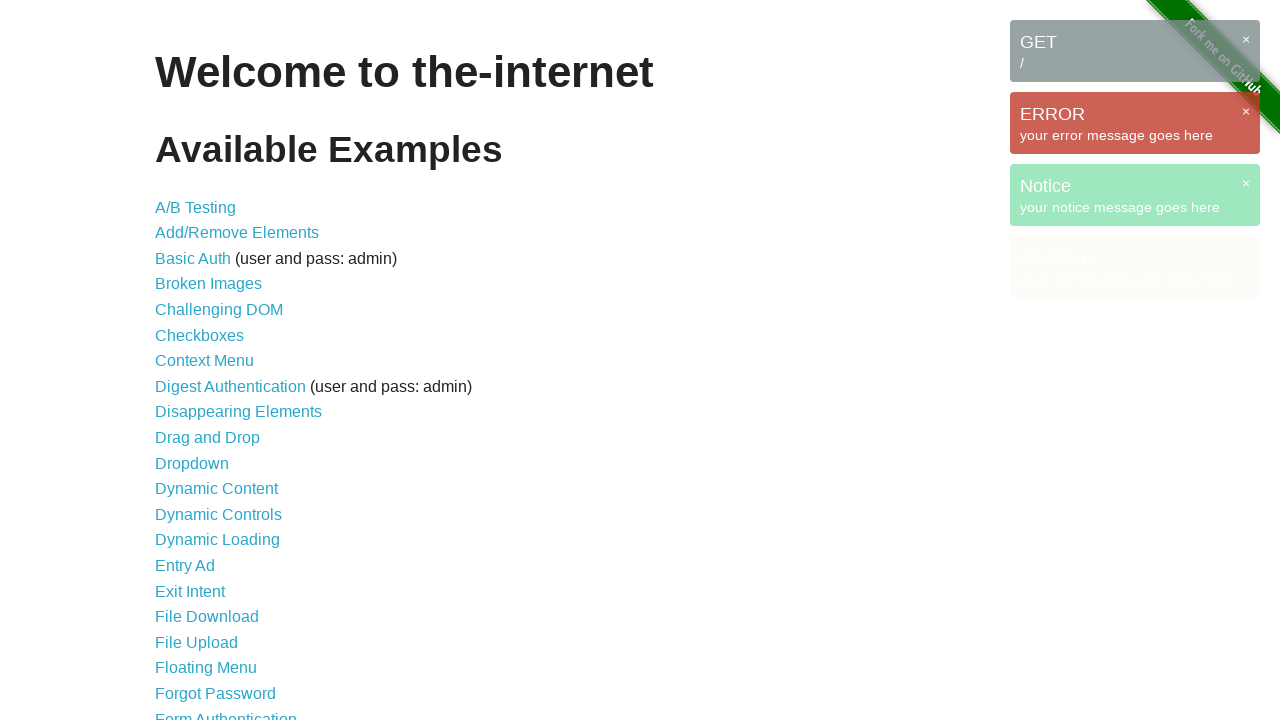

All Growl notification messages are now visible on the page
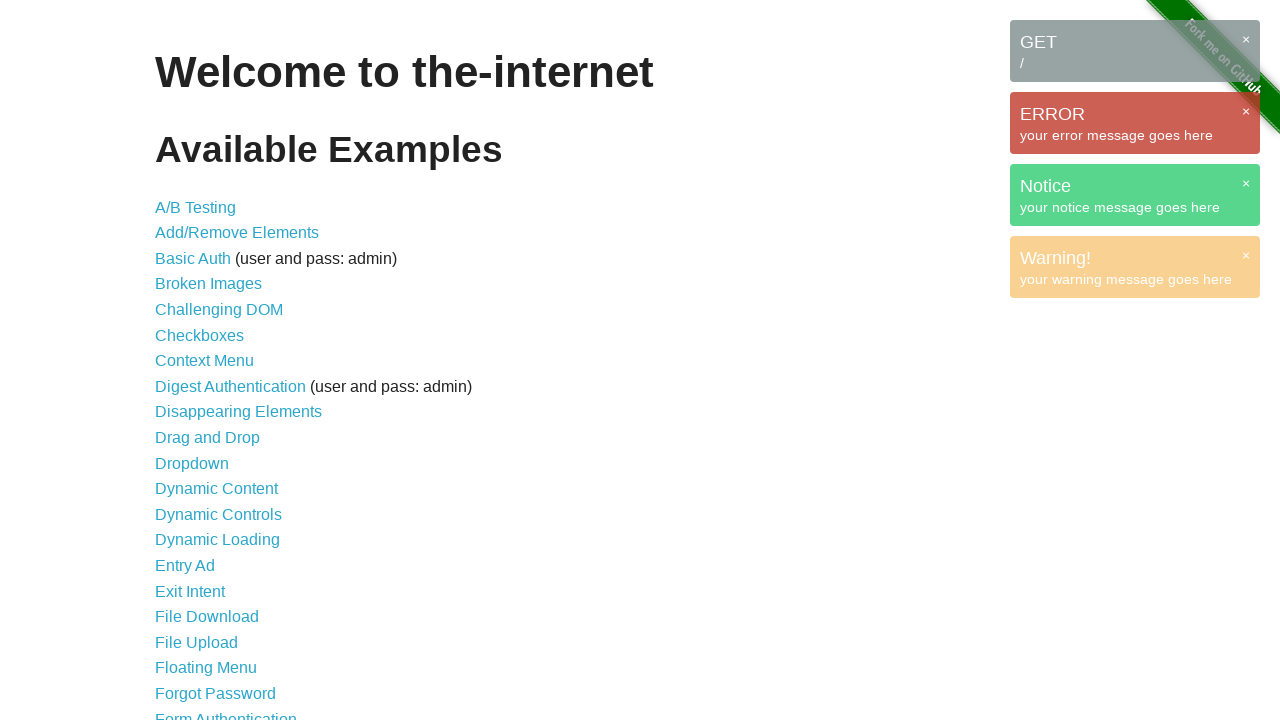

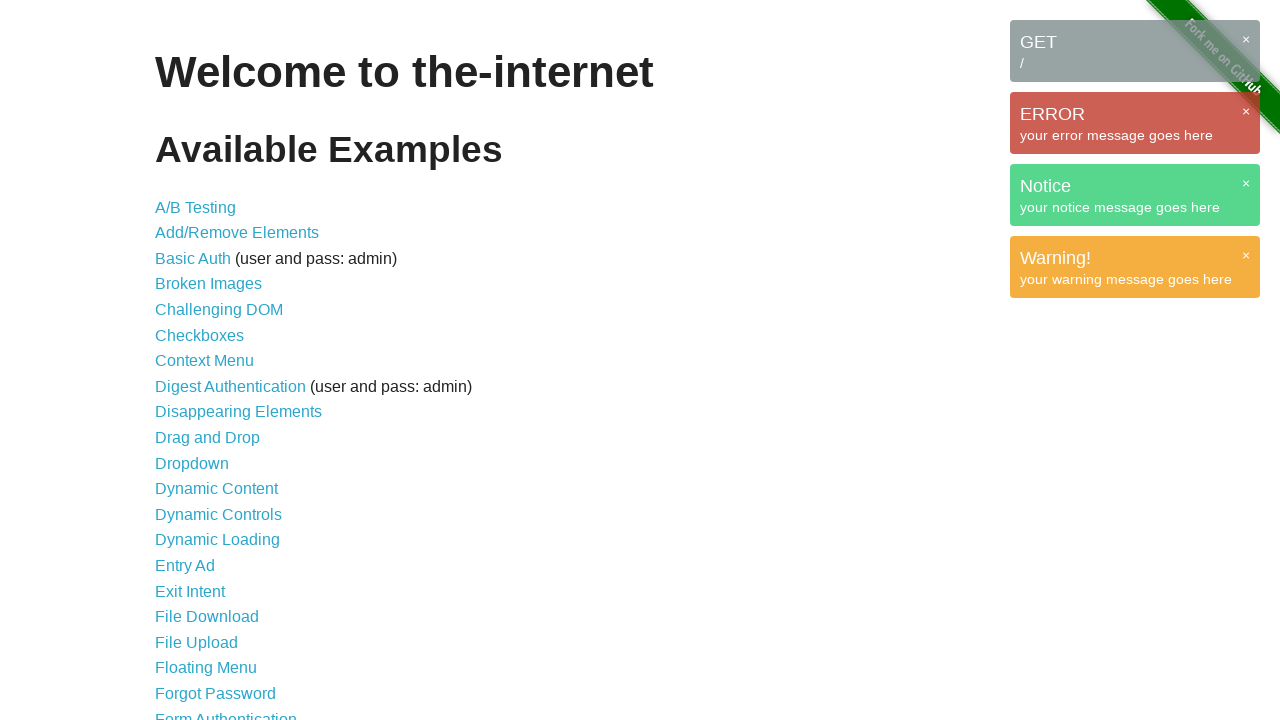